Tests clicking a button using CSS selector with multiple classes and verifying the alert

Starting URL: https://igorsmasc.github.io/botoes_atividade_selenium/

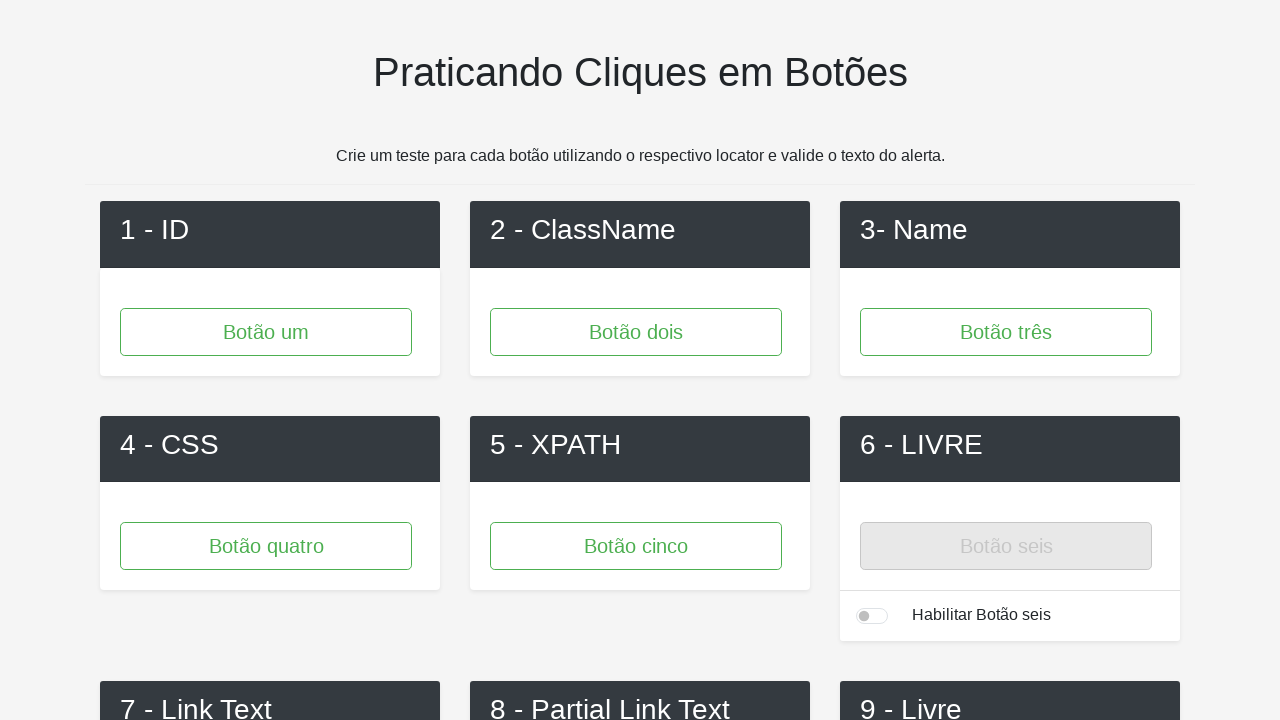

Navigated to buttons activity page
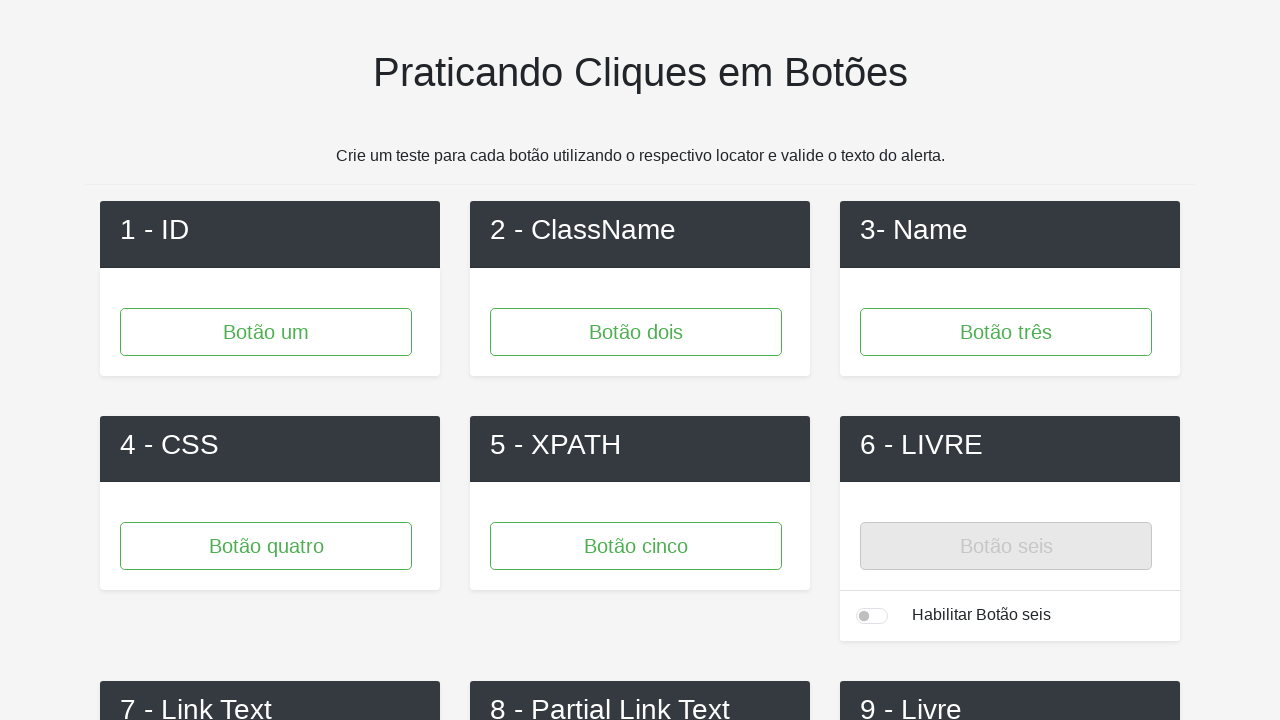

Clicked button using CSS selector with multiple classes at (266, 546) on .btn.btn-primary.btn-lg.btn-block.button-4
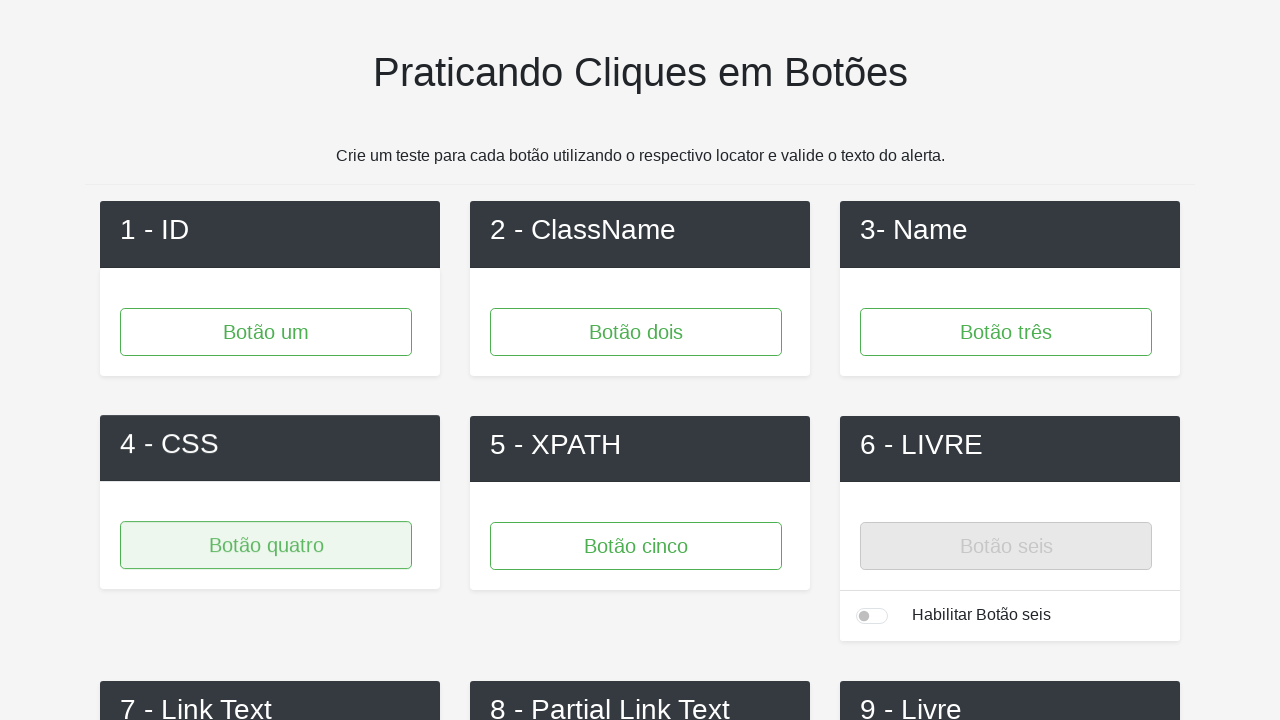

Set up dialog handler to accept alert
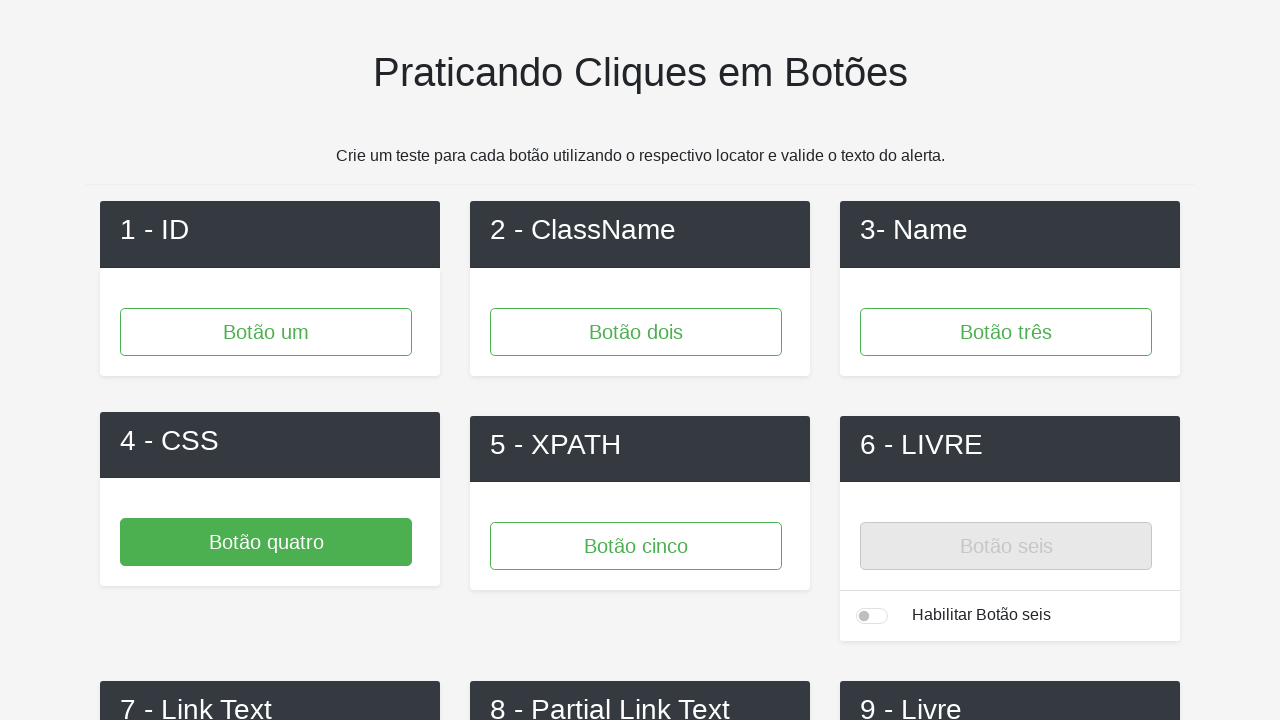

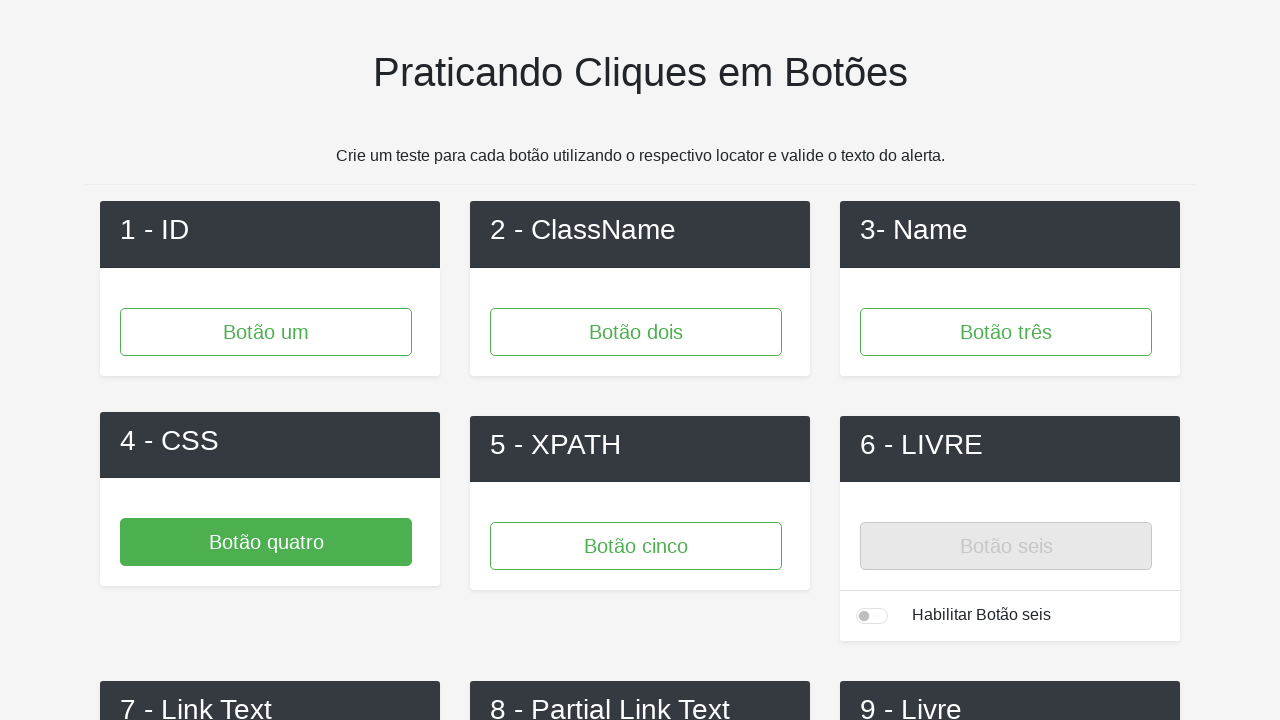